Tests a todo application by adding a new todo item and verifying it was added to the list

Starting URL: https://lambdatest.github.io/sample-todo-app/

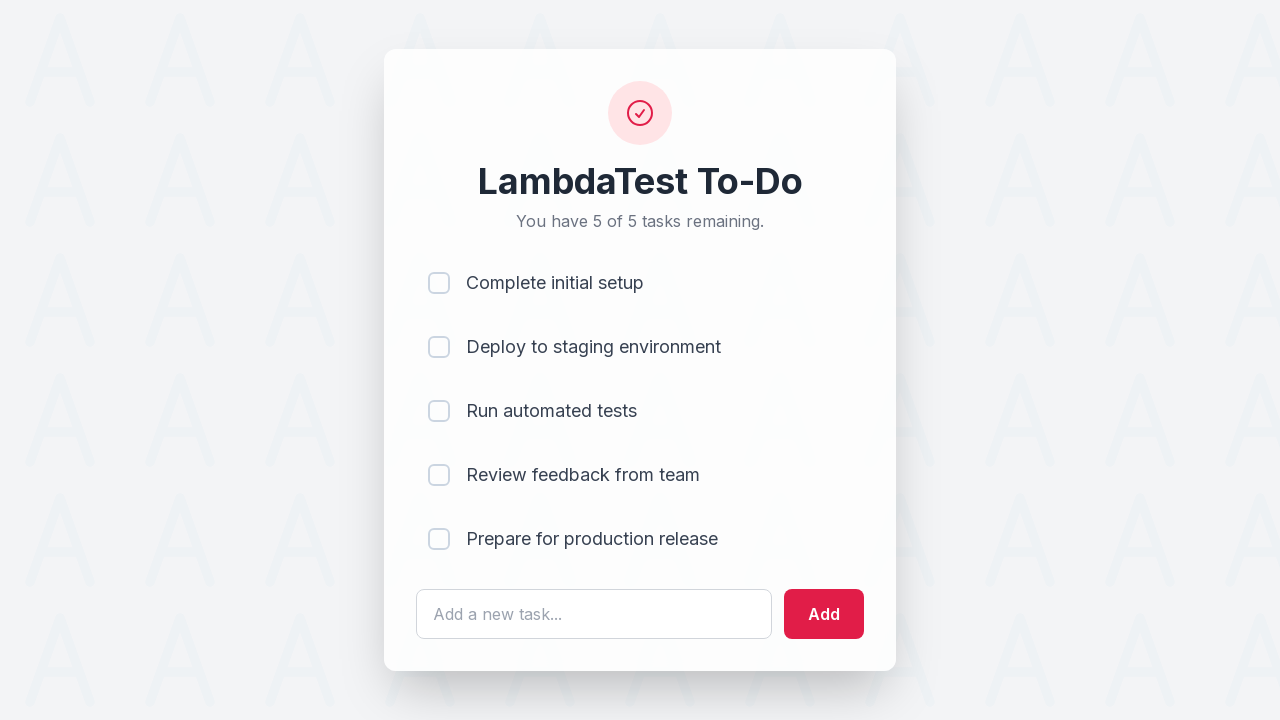

Filled todo input field with 'Learn Selenium' on #sampletodotext
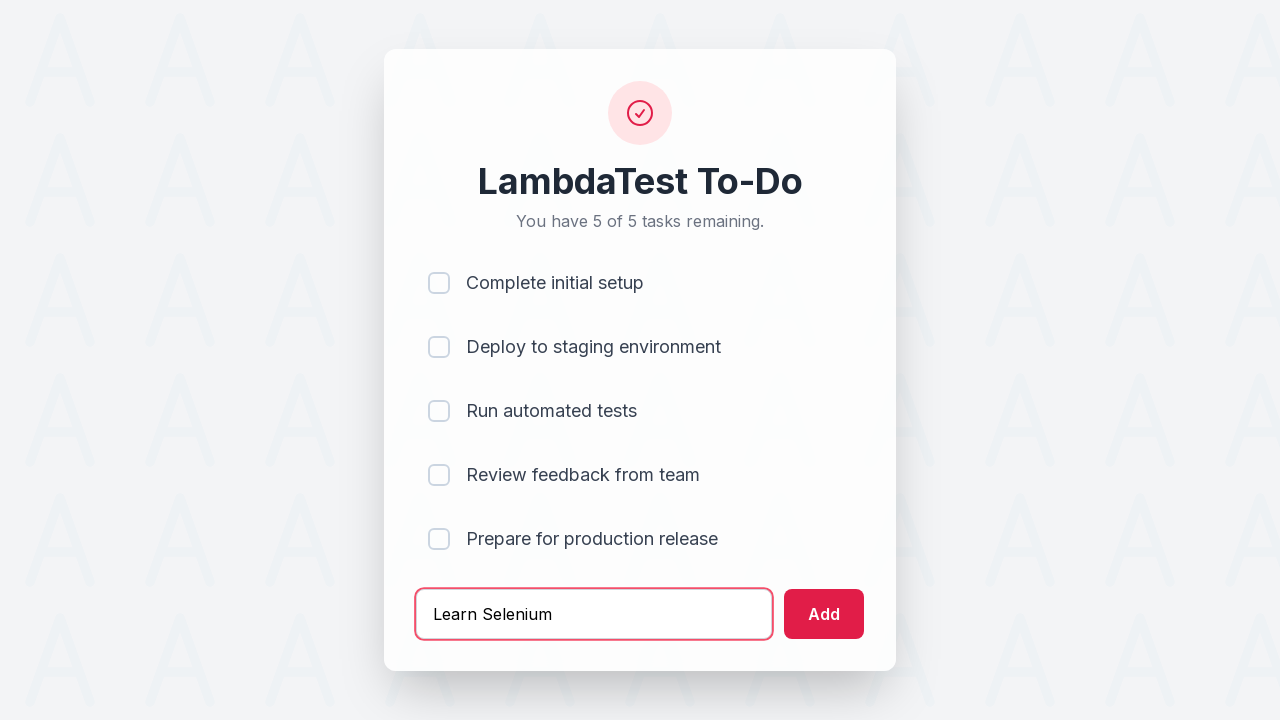

Pressed Enter to submit the todo item on #sampletodotext
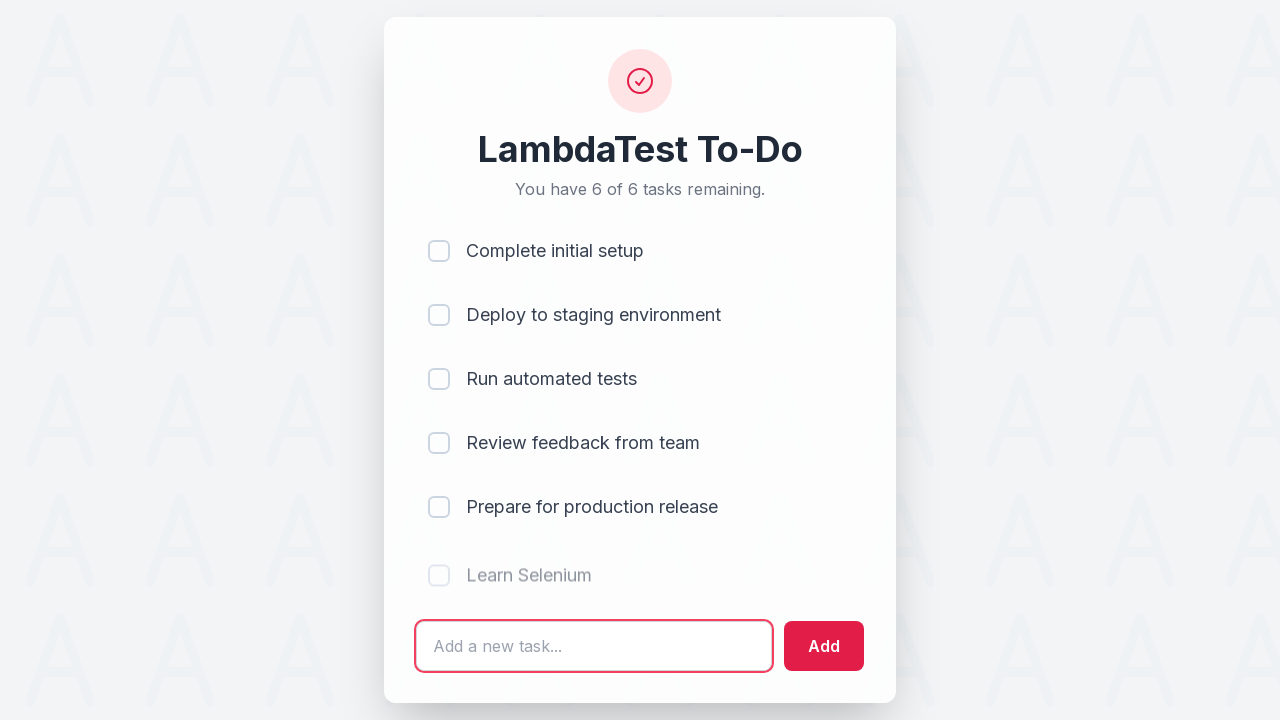

Verified that the new todo item was added to the list
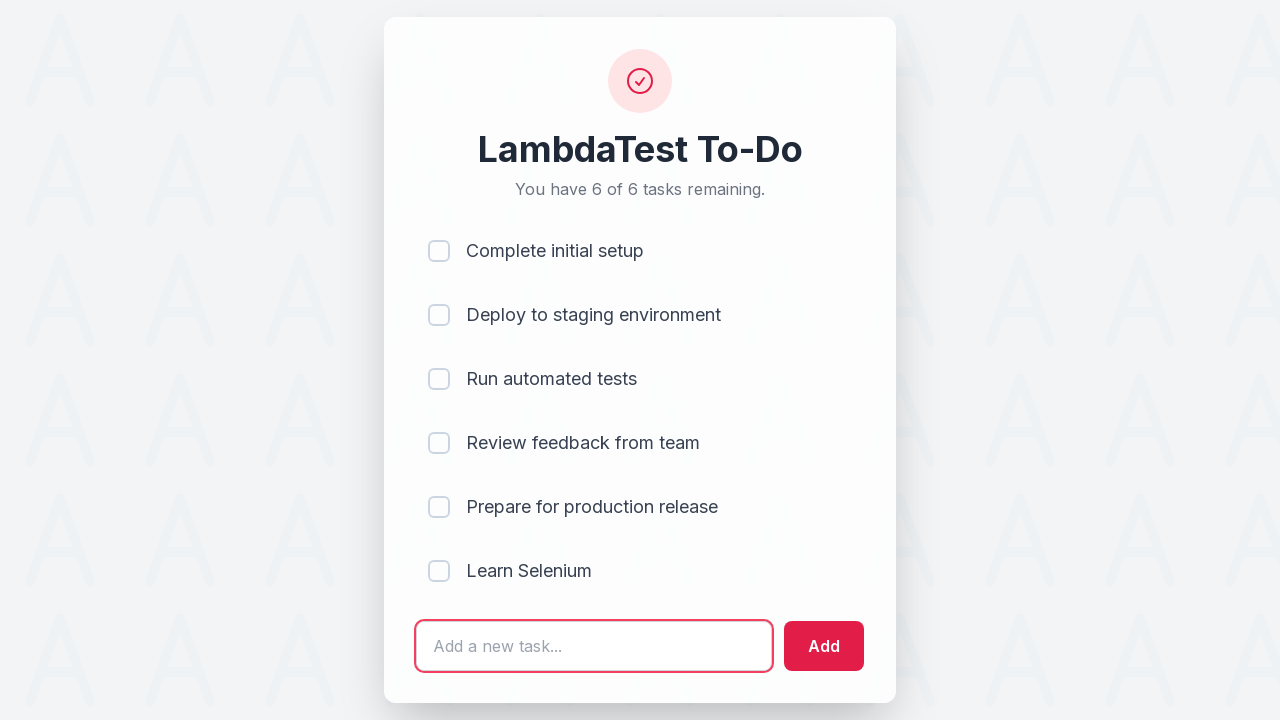

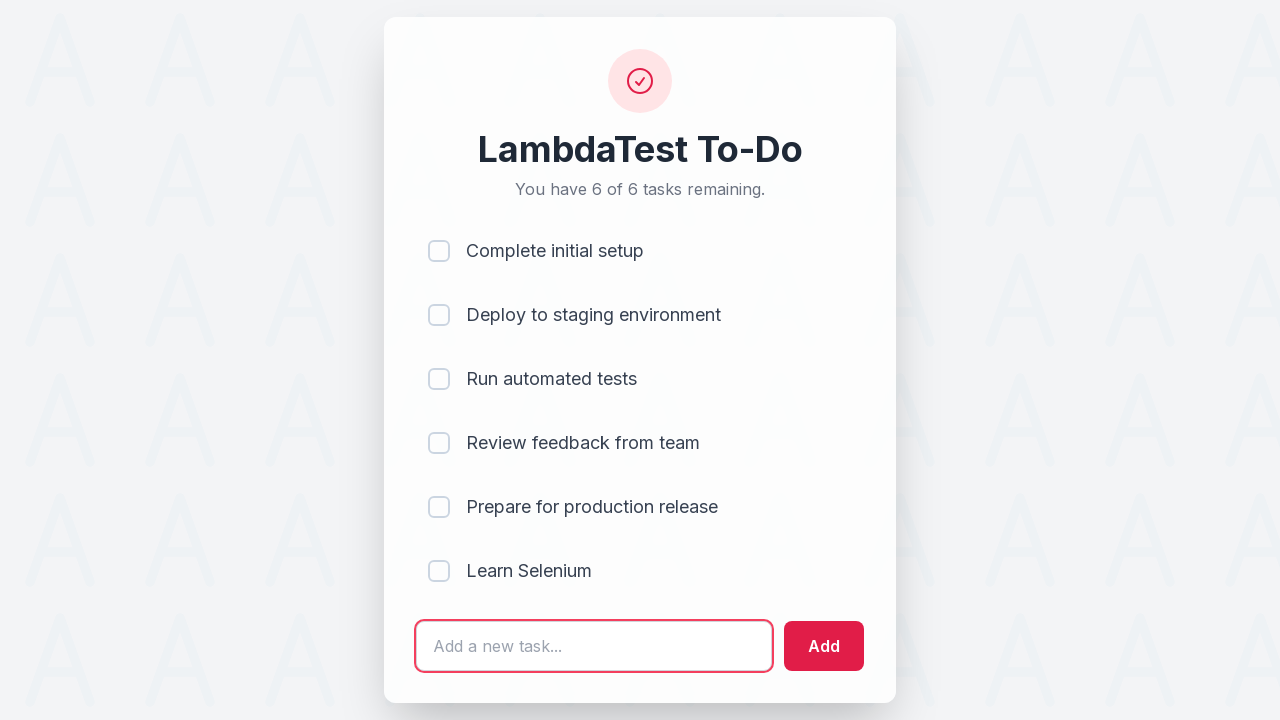